Basic test that navigates to BC Parks homepage and waits for the page to load.

Starting URL: https://bcparks.ca/

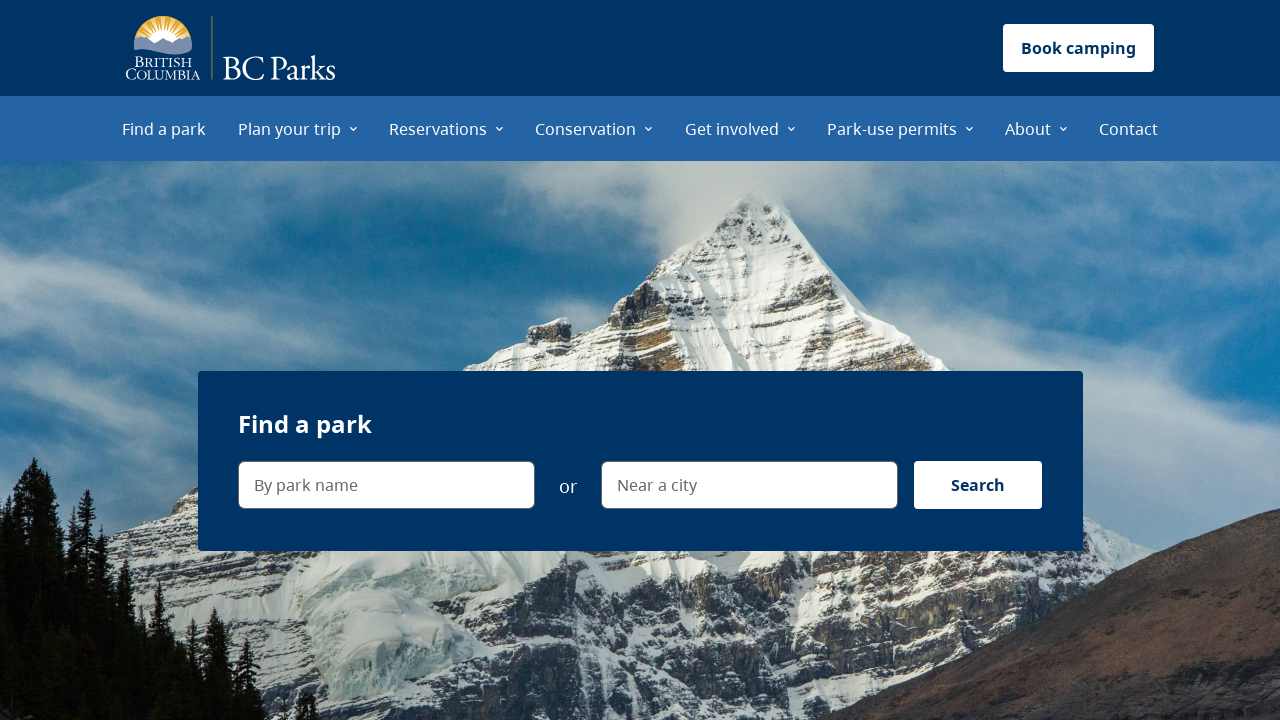

Navigated to BC Parks homepage
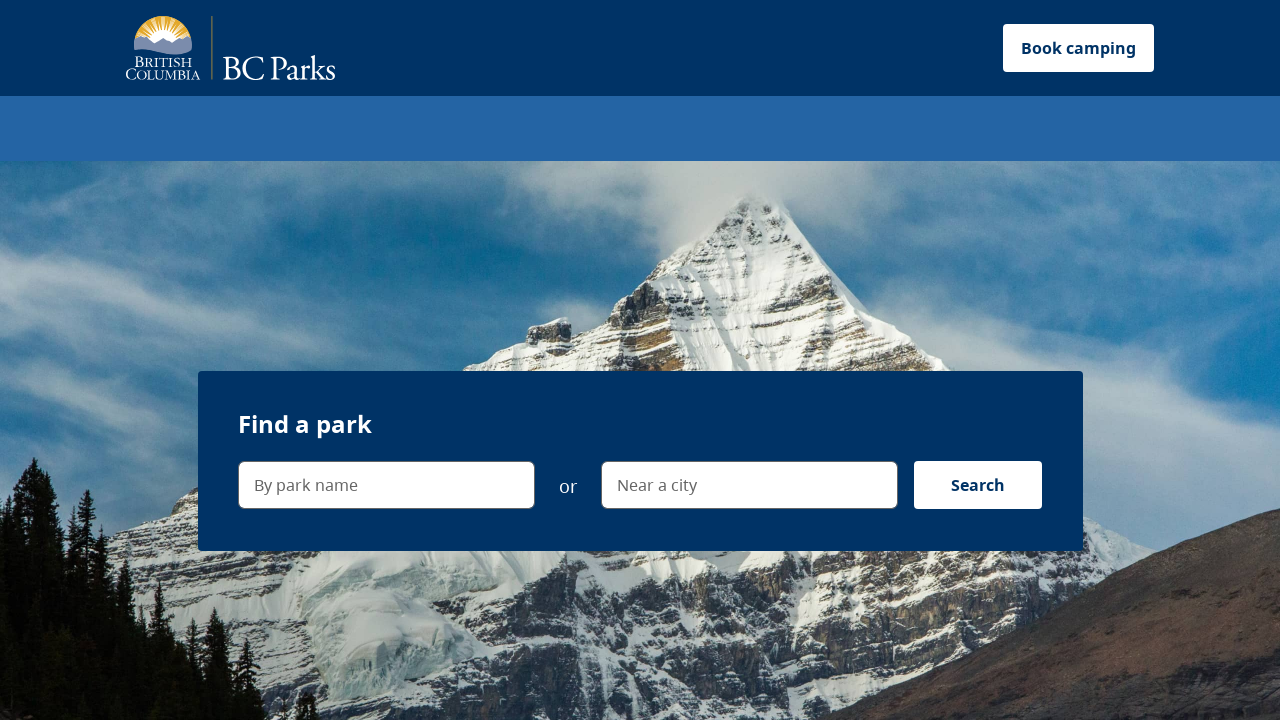

Waited for page to fully load (networkidle state reached)
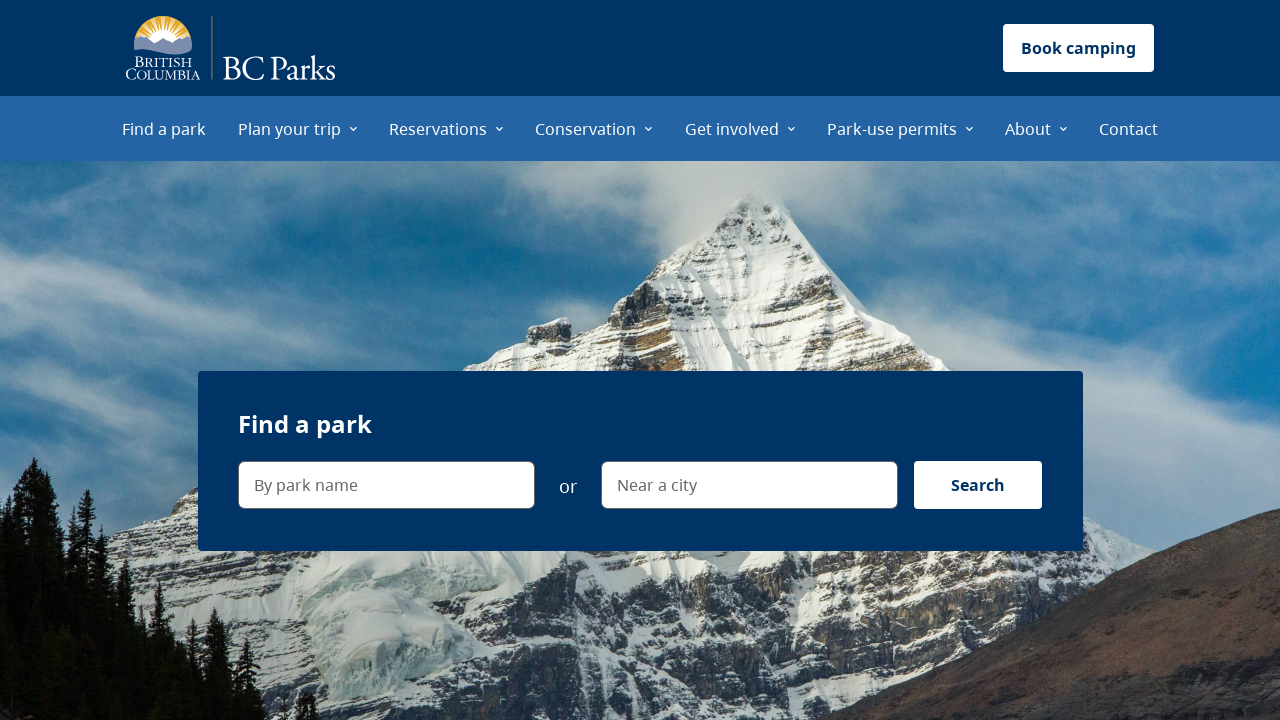

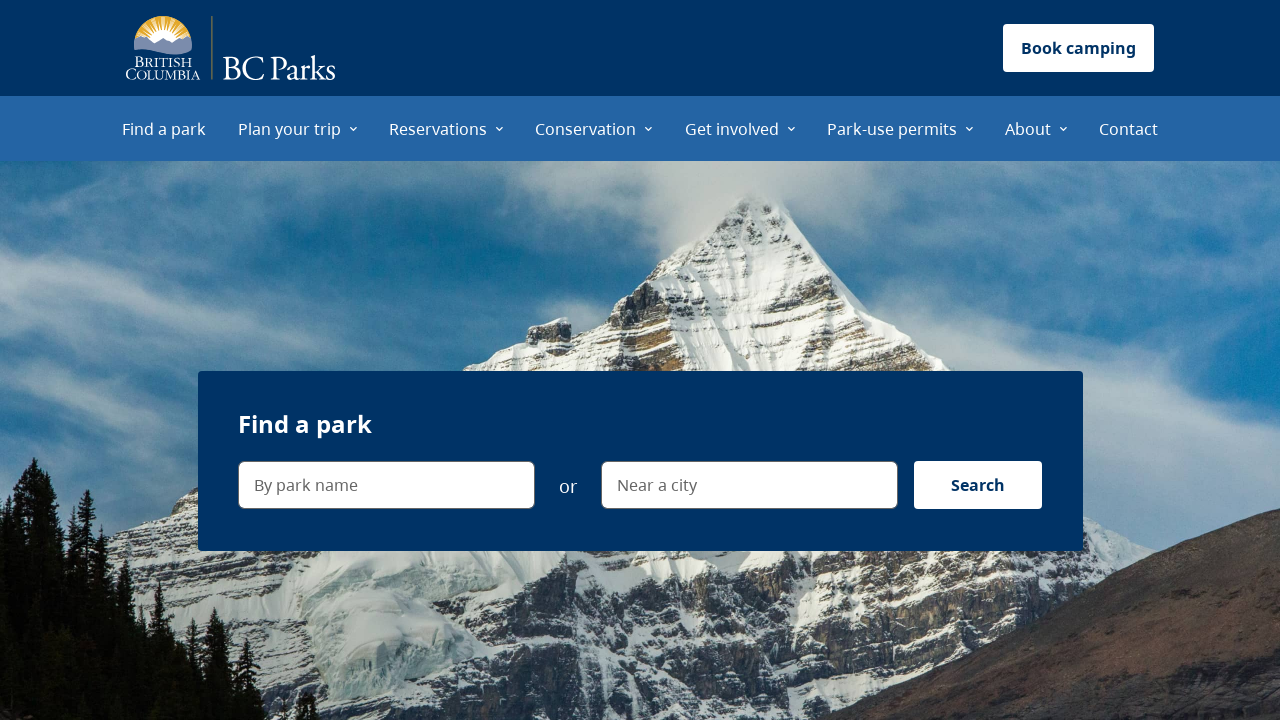